Tests JavaScript confirm dialog by triggering it, dismissing it with Cancel, and verifying the result

Starting URL: https://the-internet.herokuapp.com/javascript_alerts

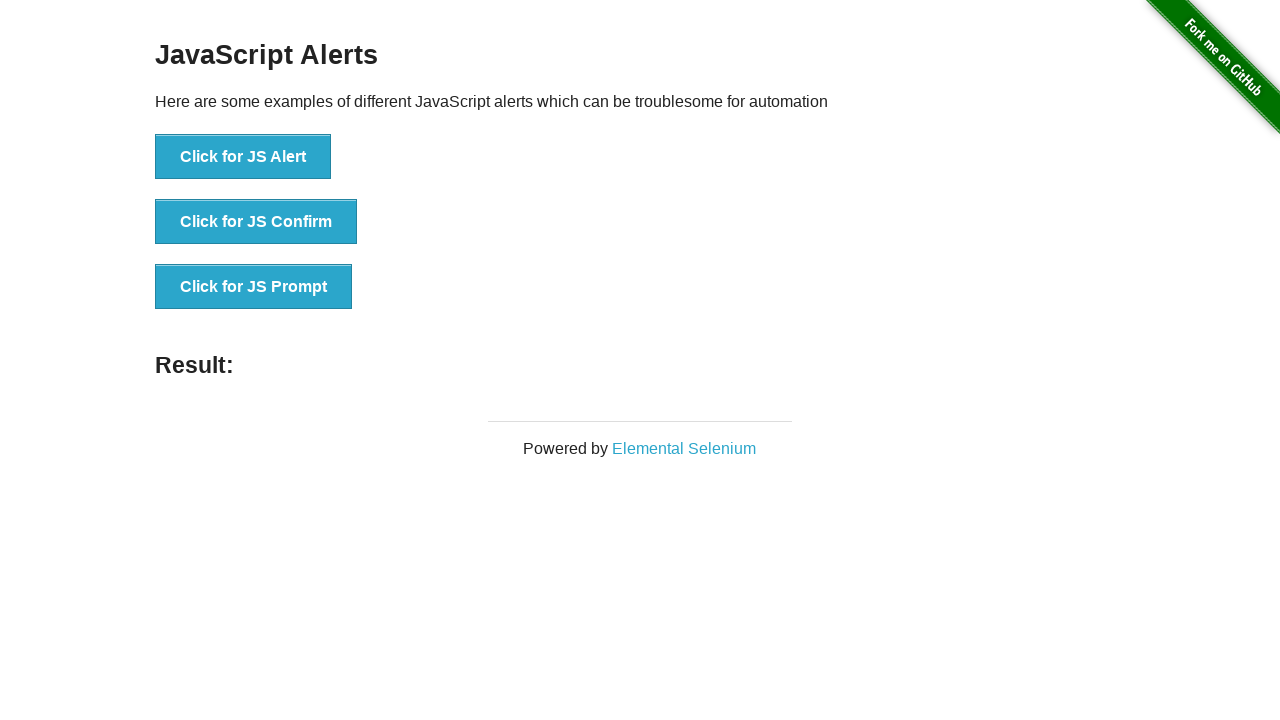

Clicked button to trigger JS Confirm dialog at (256, 222) on button:text('Click for JS Confirm')
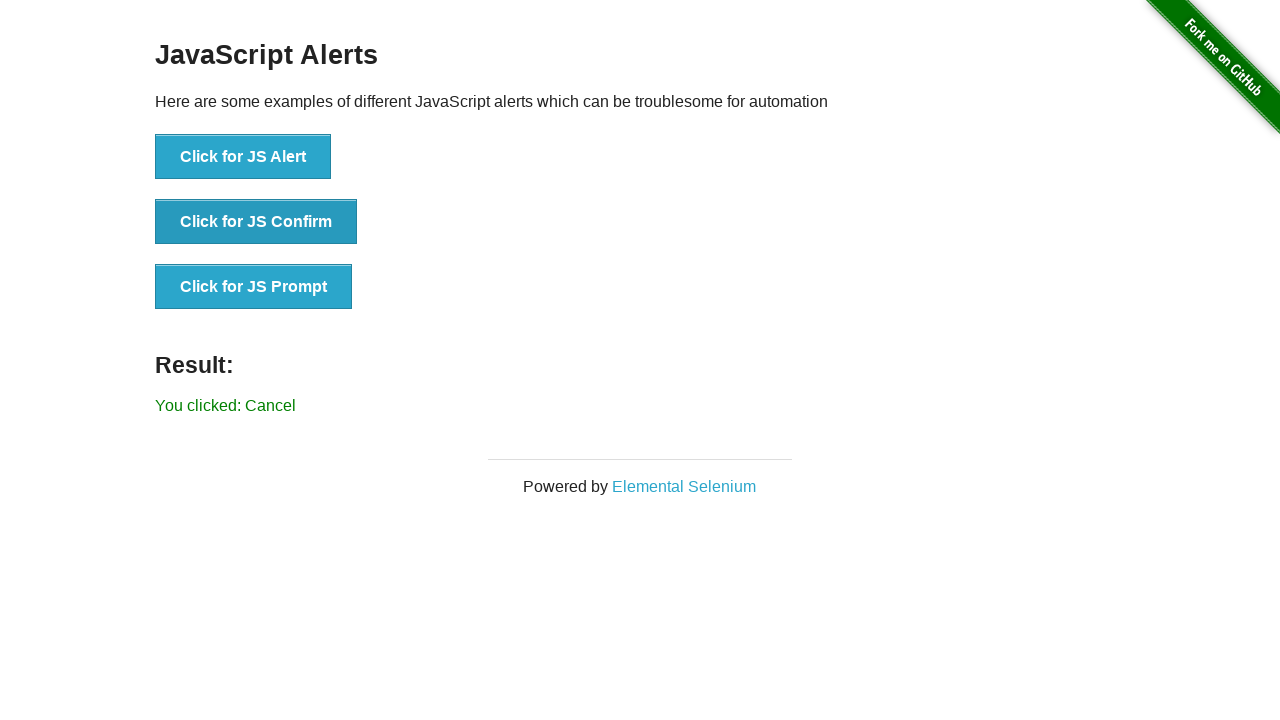

Set up dialog handler to dismiss the confirm dialog
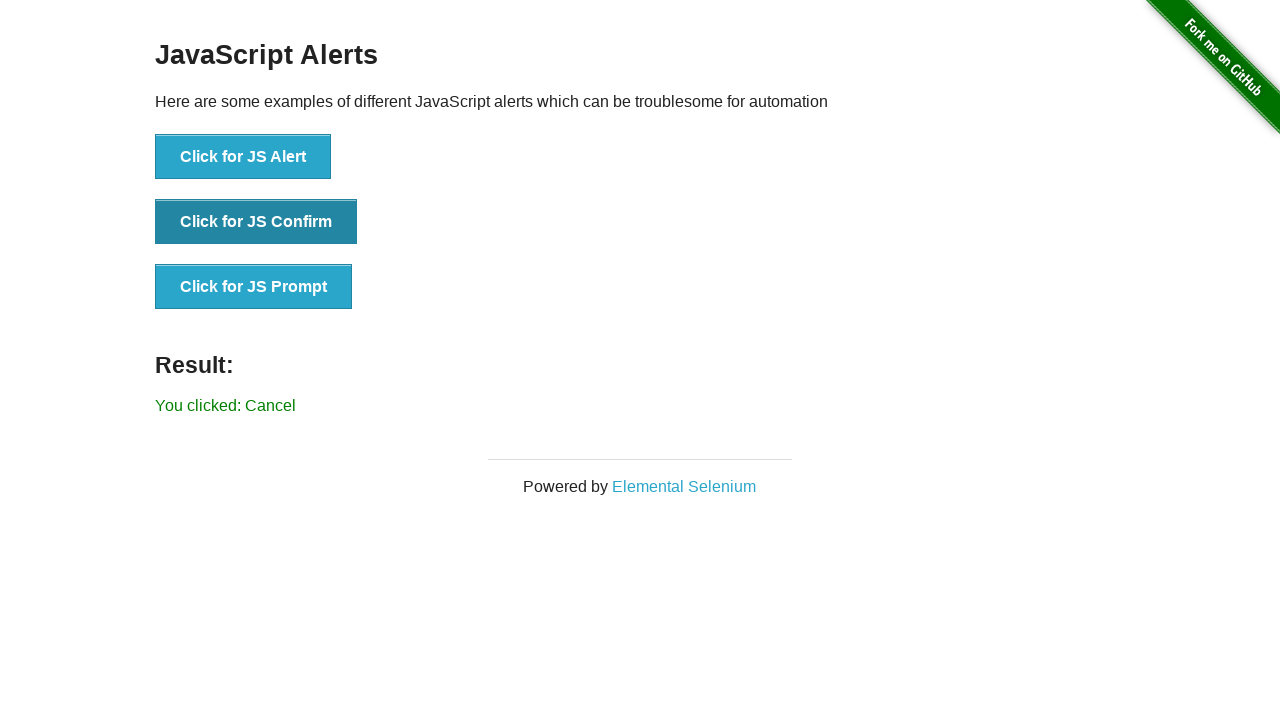

Verified result text shows 'You clicked: Cancel'
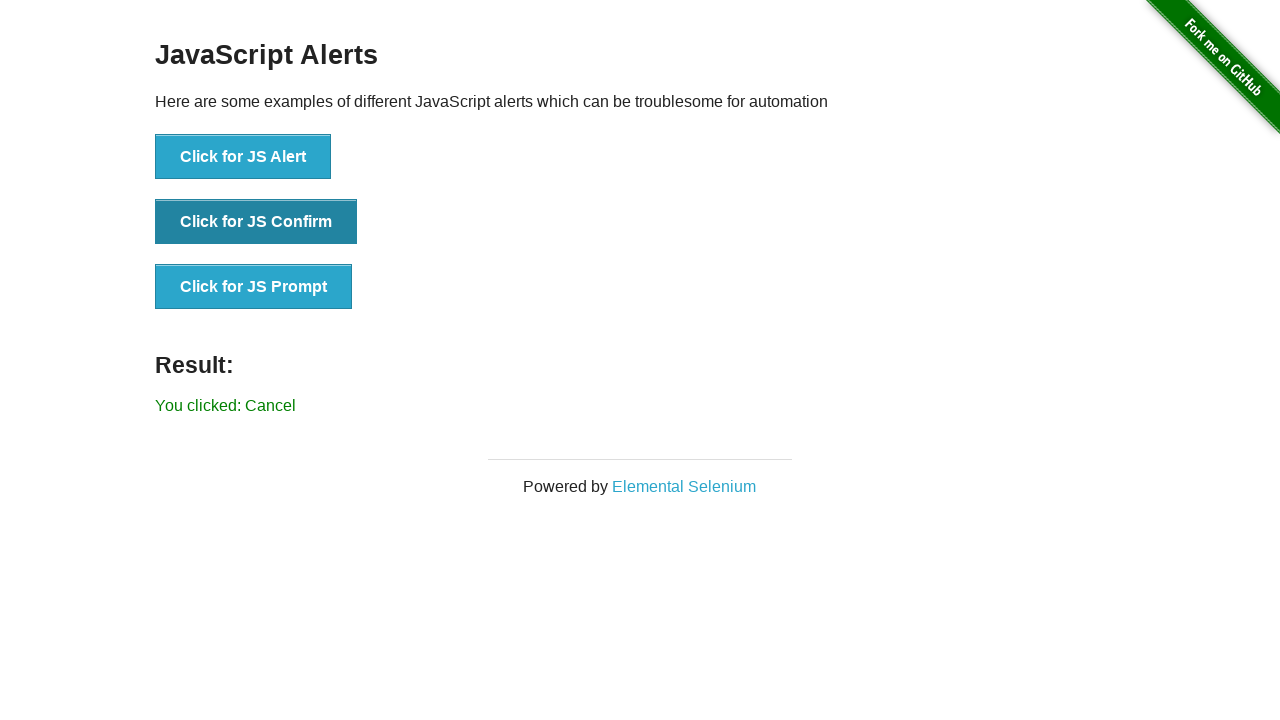

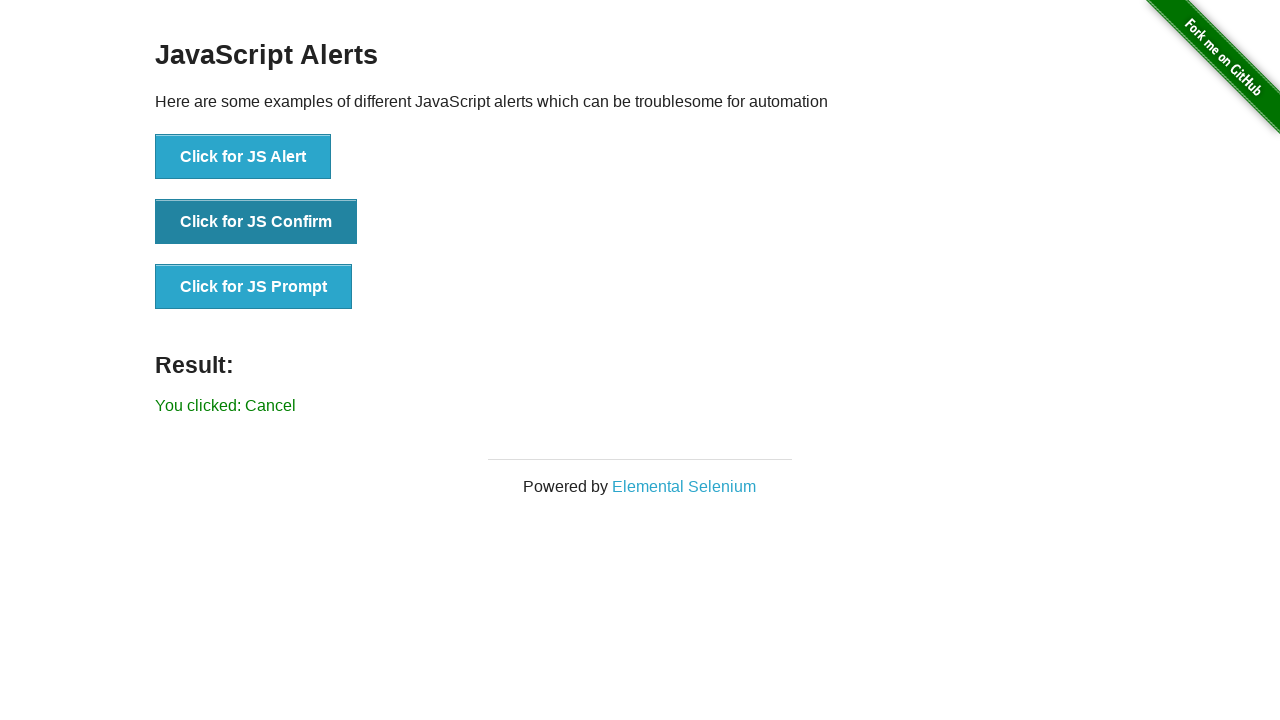